Tests browser window handling by clicking buttons that open new windows, then iterating through all window handles to close child windows while keeping the main window active.

Starting URL: https://demoqa.com/browser-windows

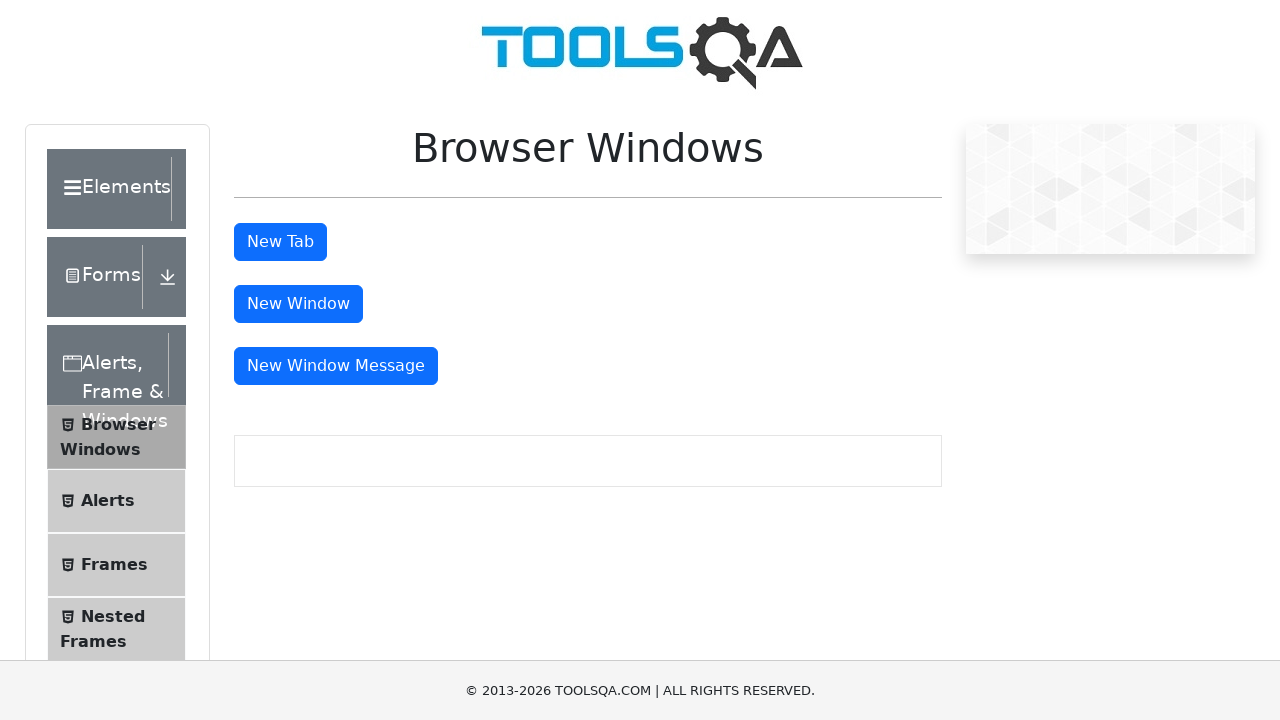

Set viewport size to 1920x1080
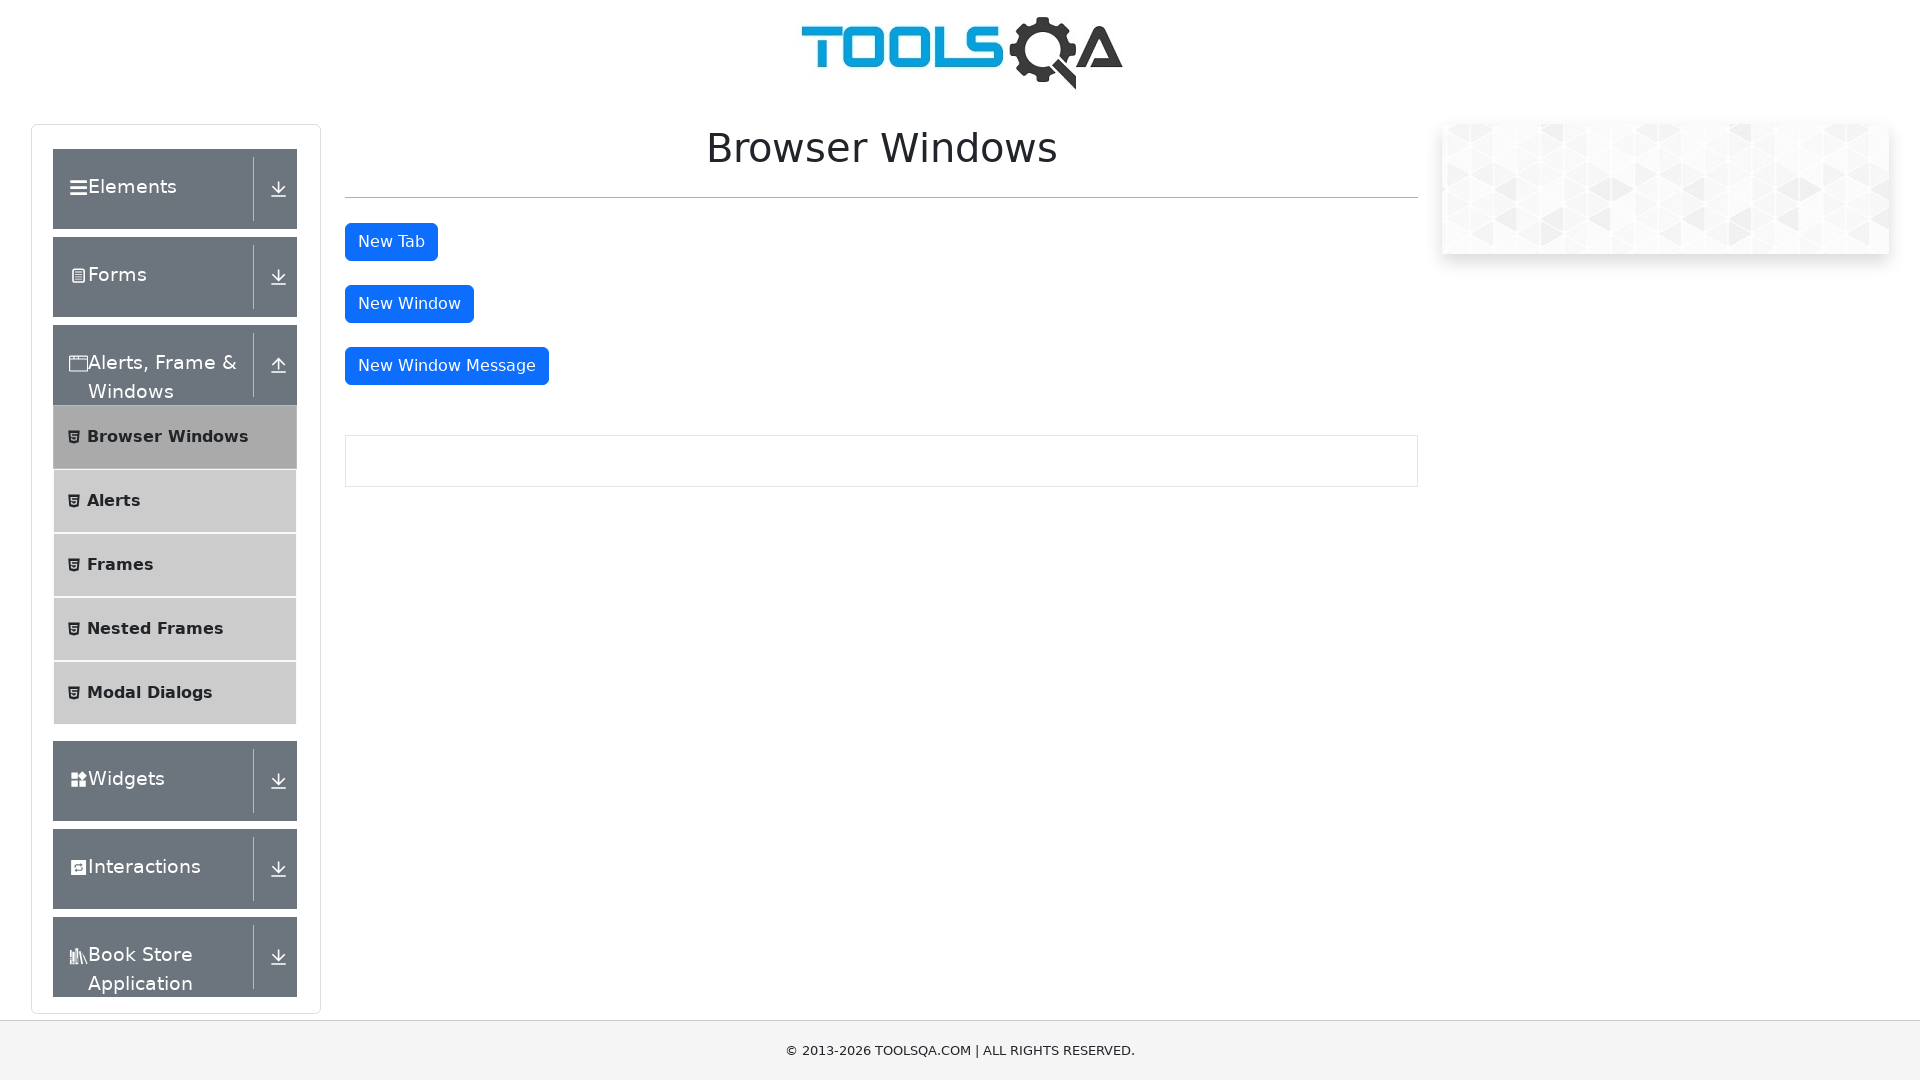

Clicked button to open new window at (409, 304) on #windowButton
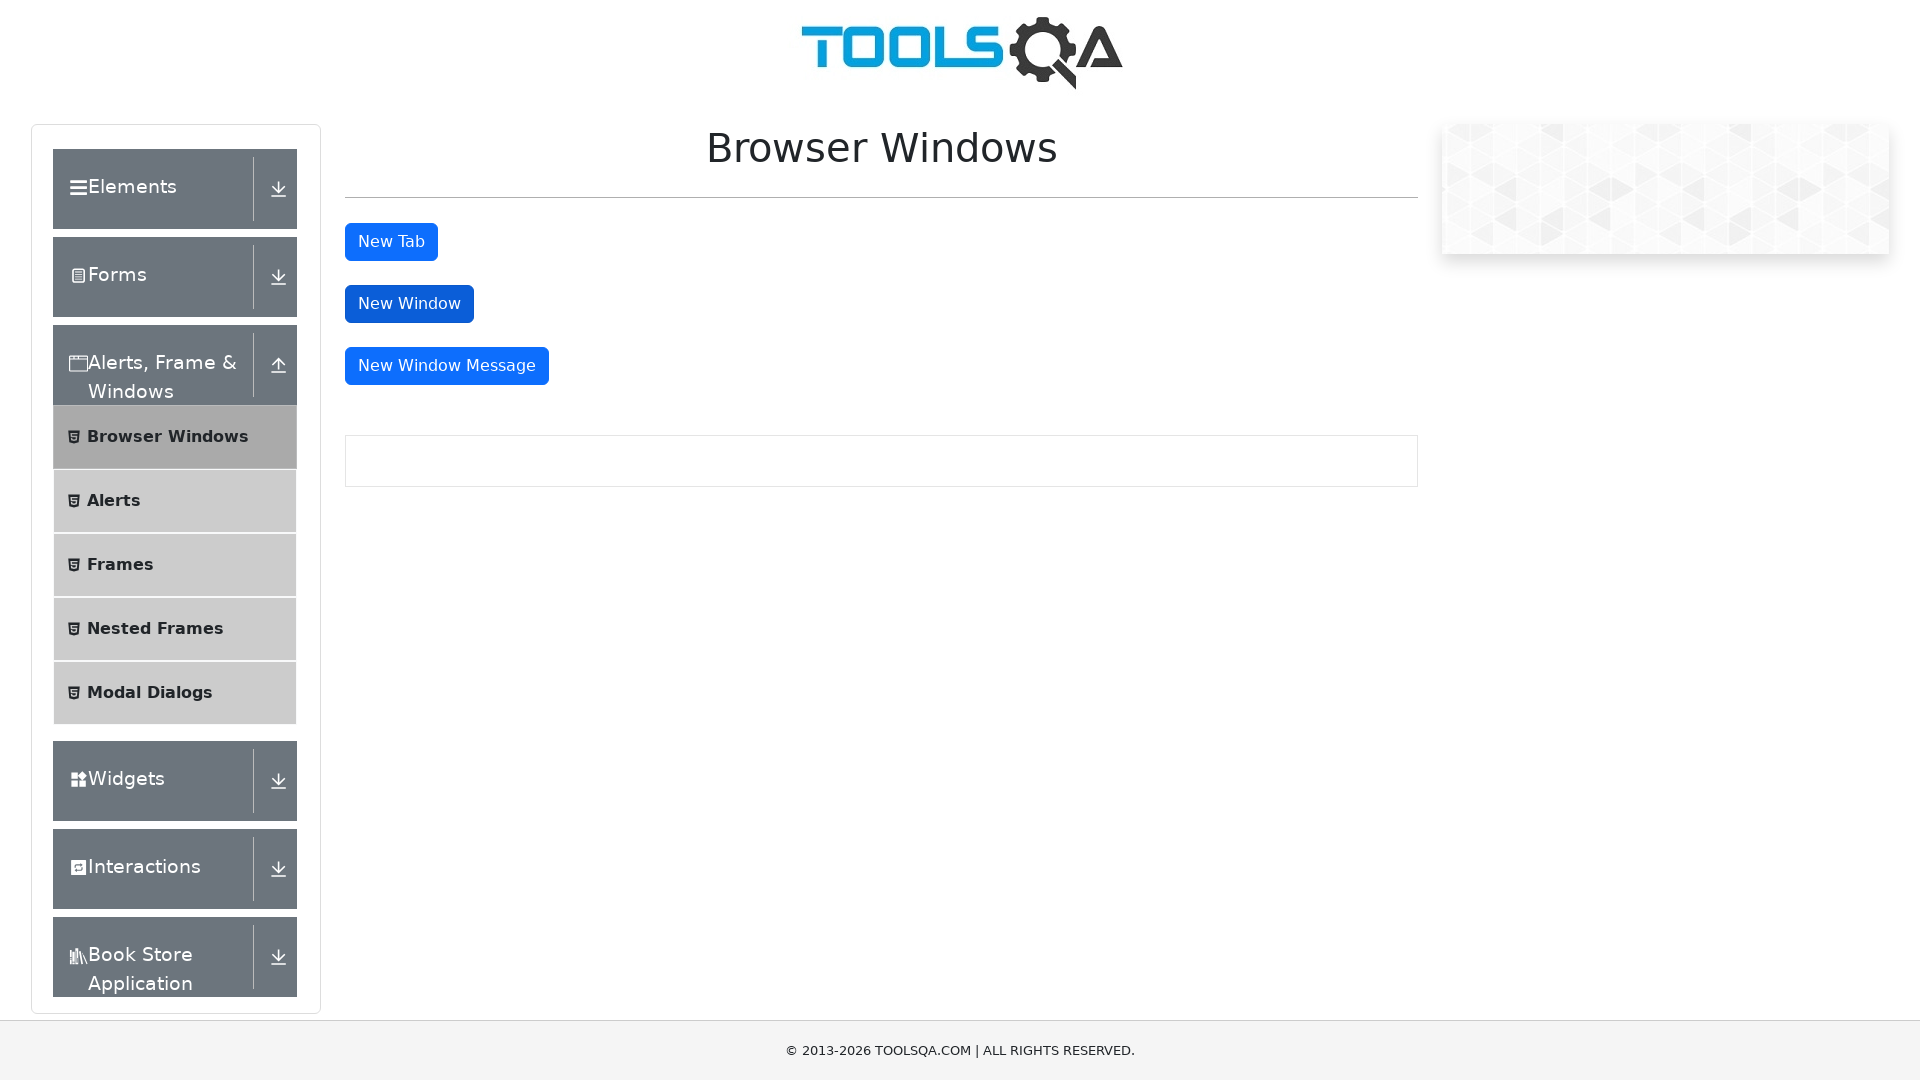

Clicked button to open message window at (447, 366) on #messageWindowButton
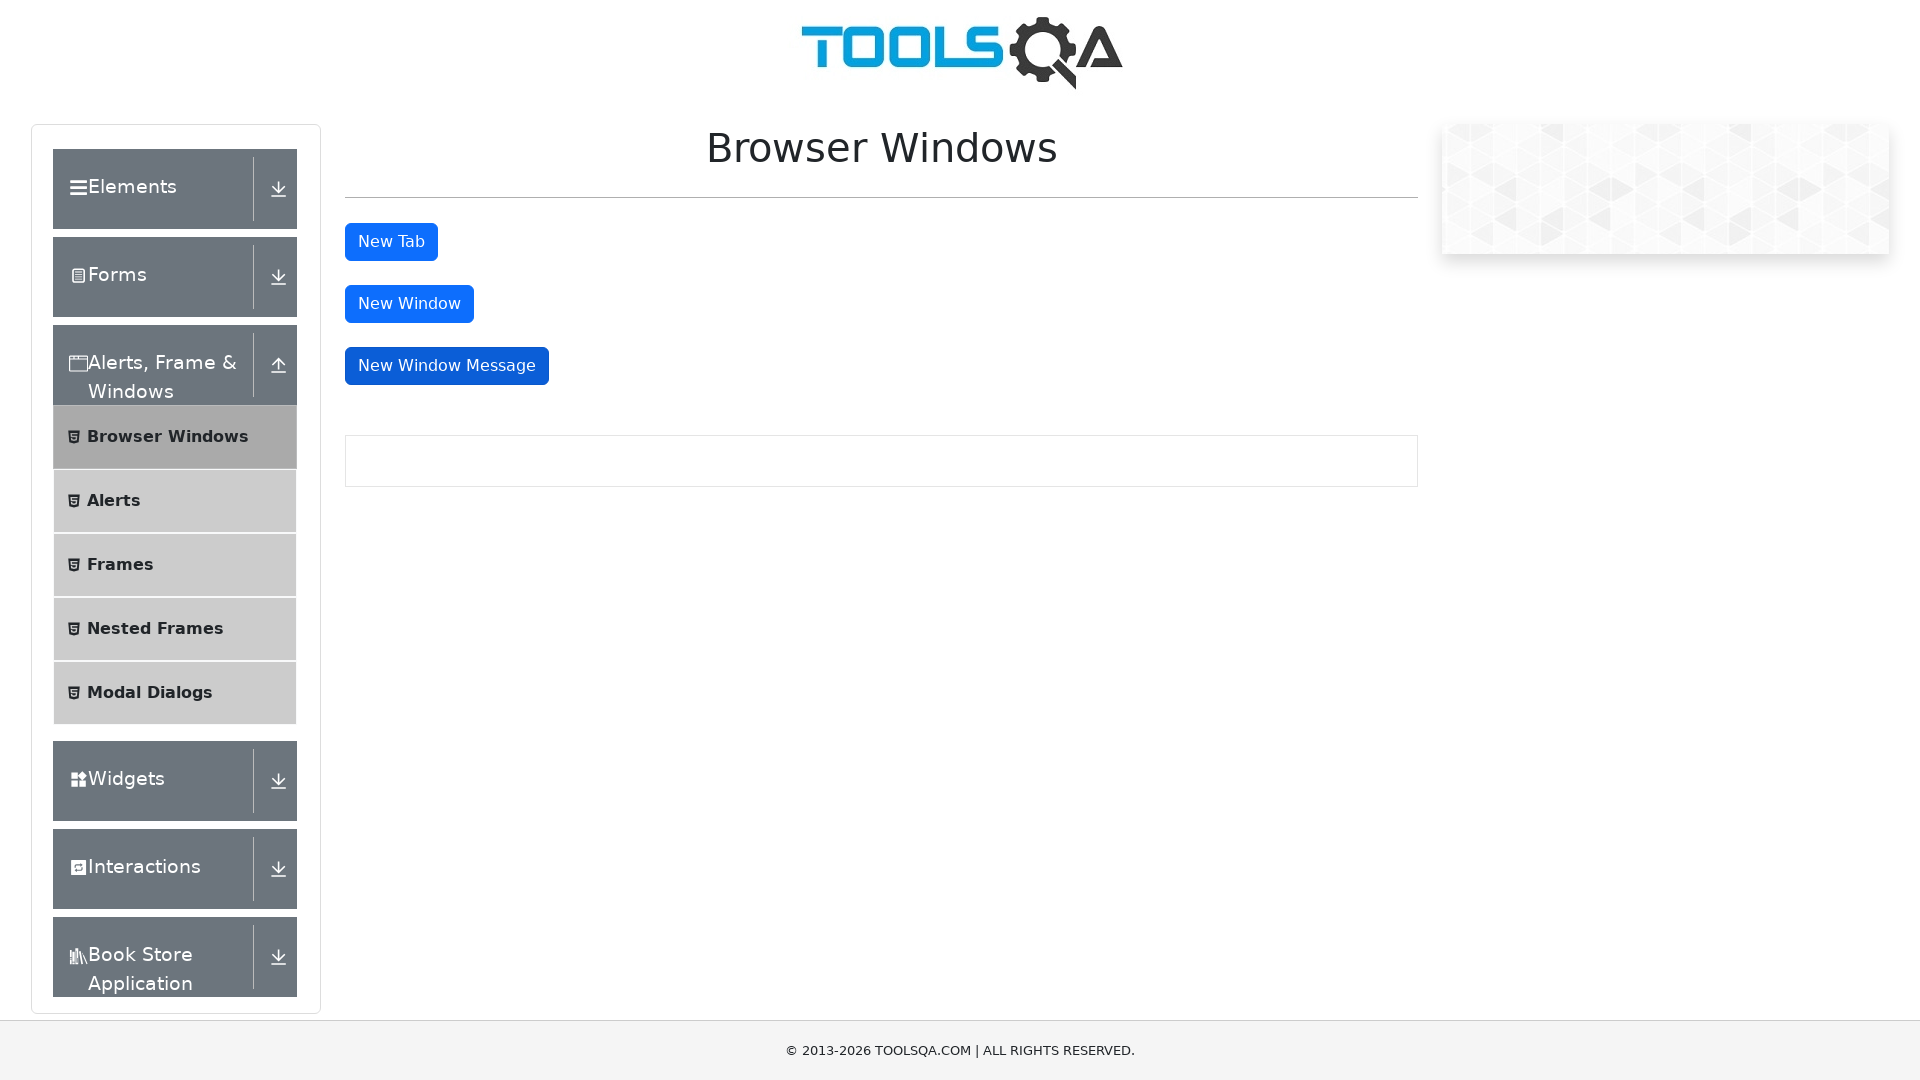

Waited 1 second for windows to open
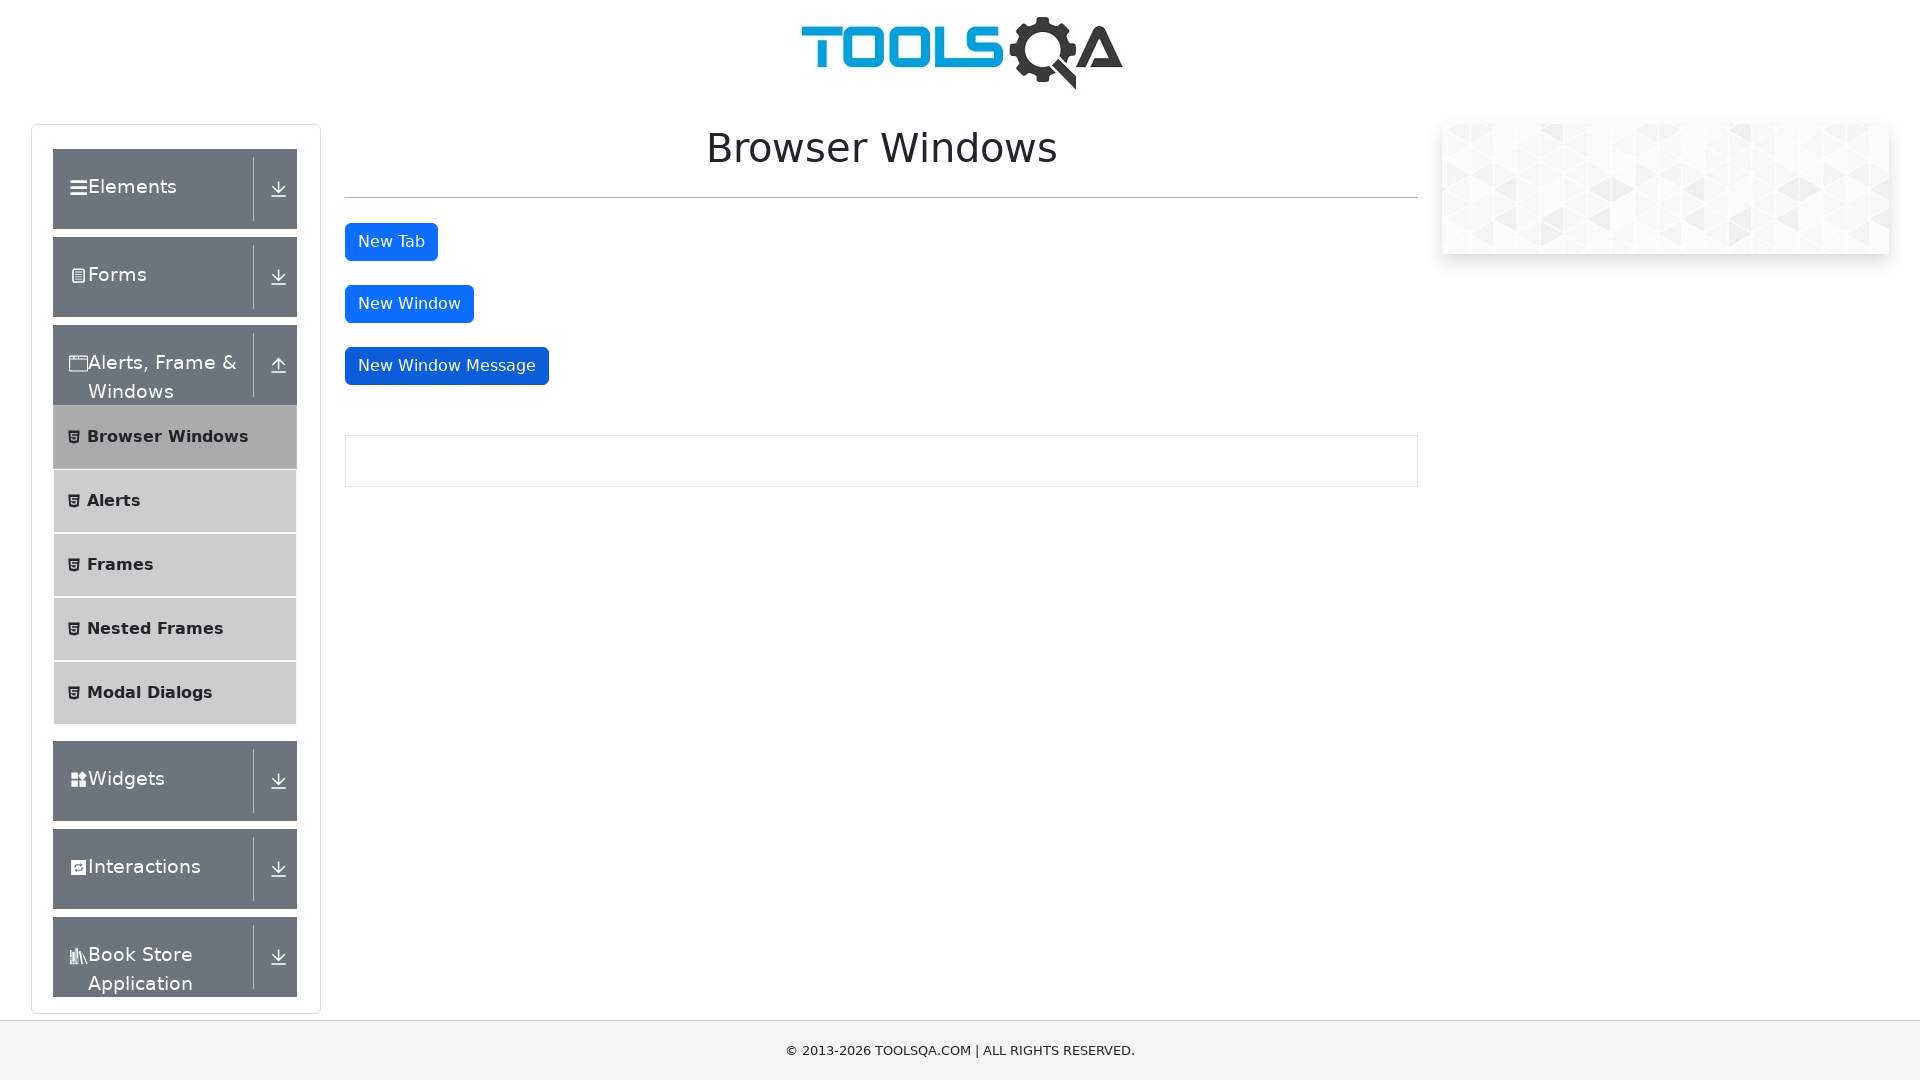

Retrieved all pages from context, found 3 total windows
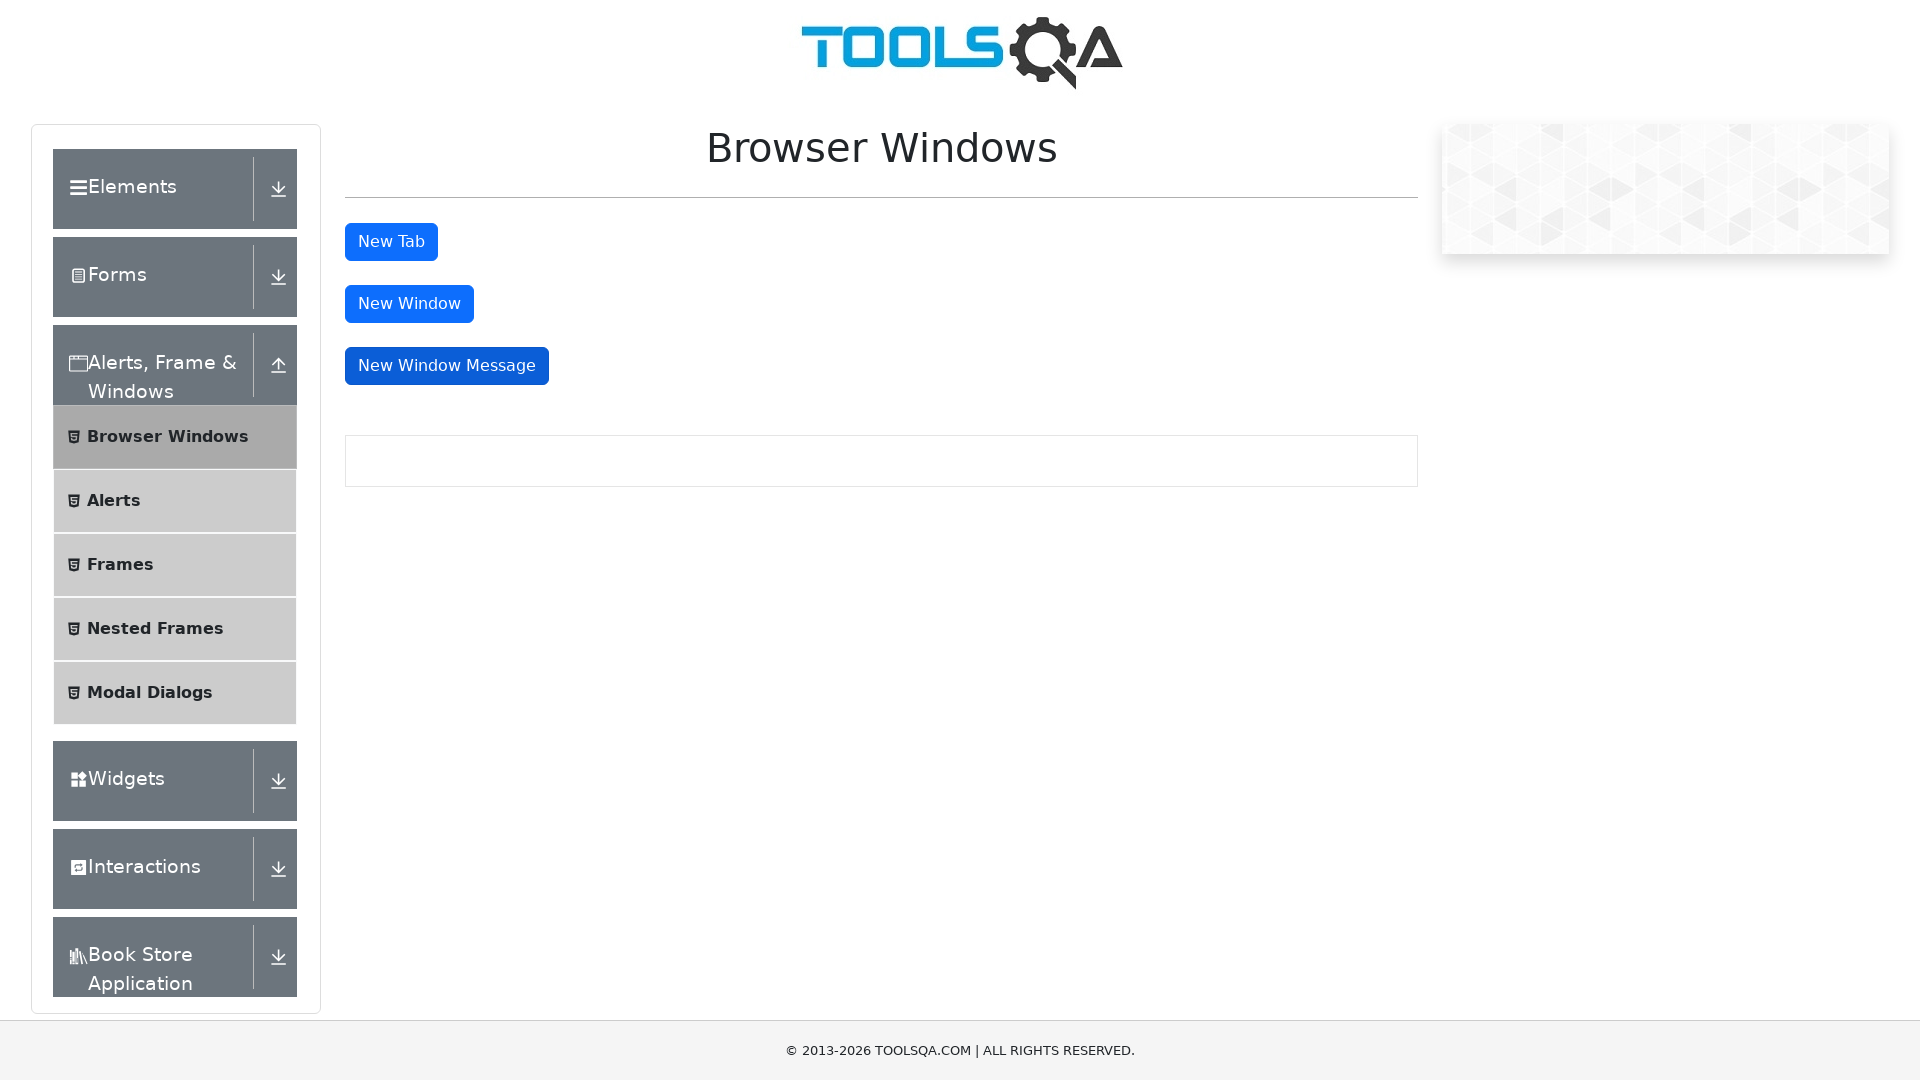

Closed child window, keeping main window active
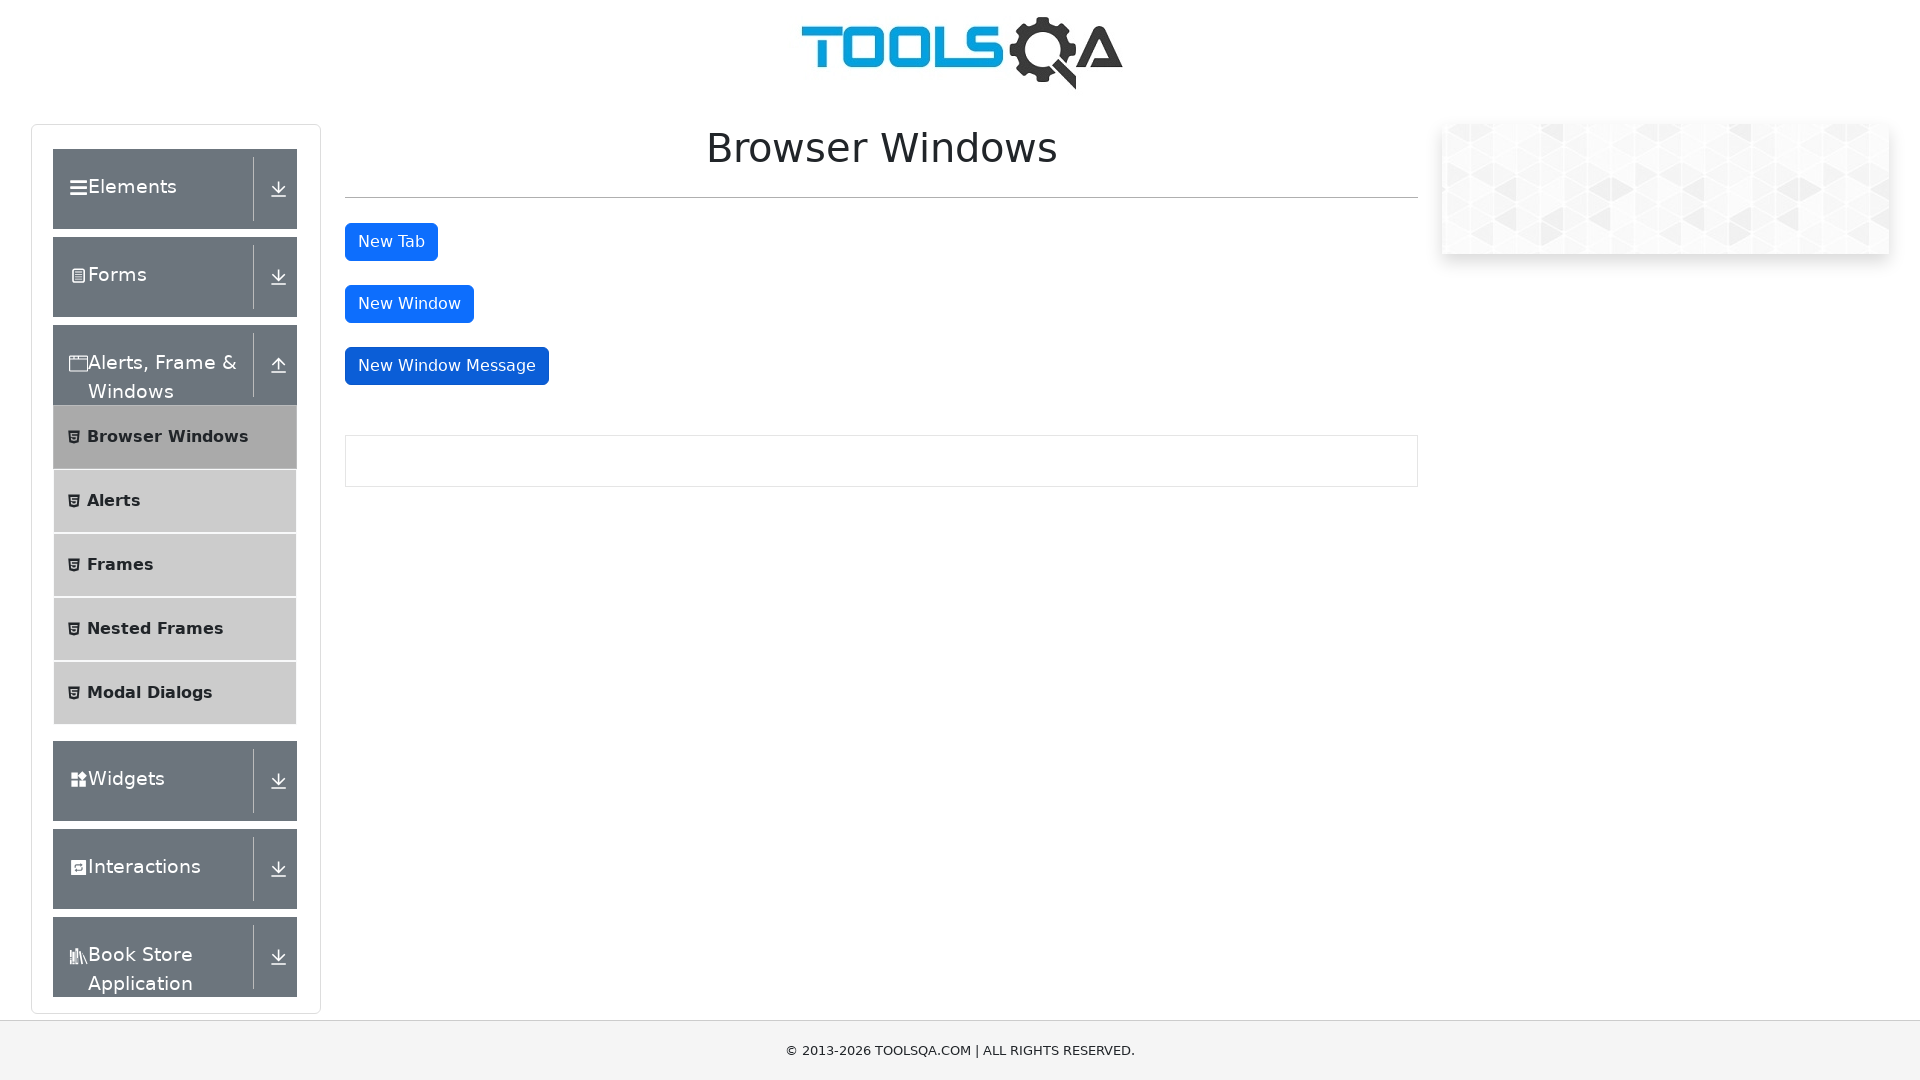

Closed child window, keeping main window active
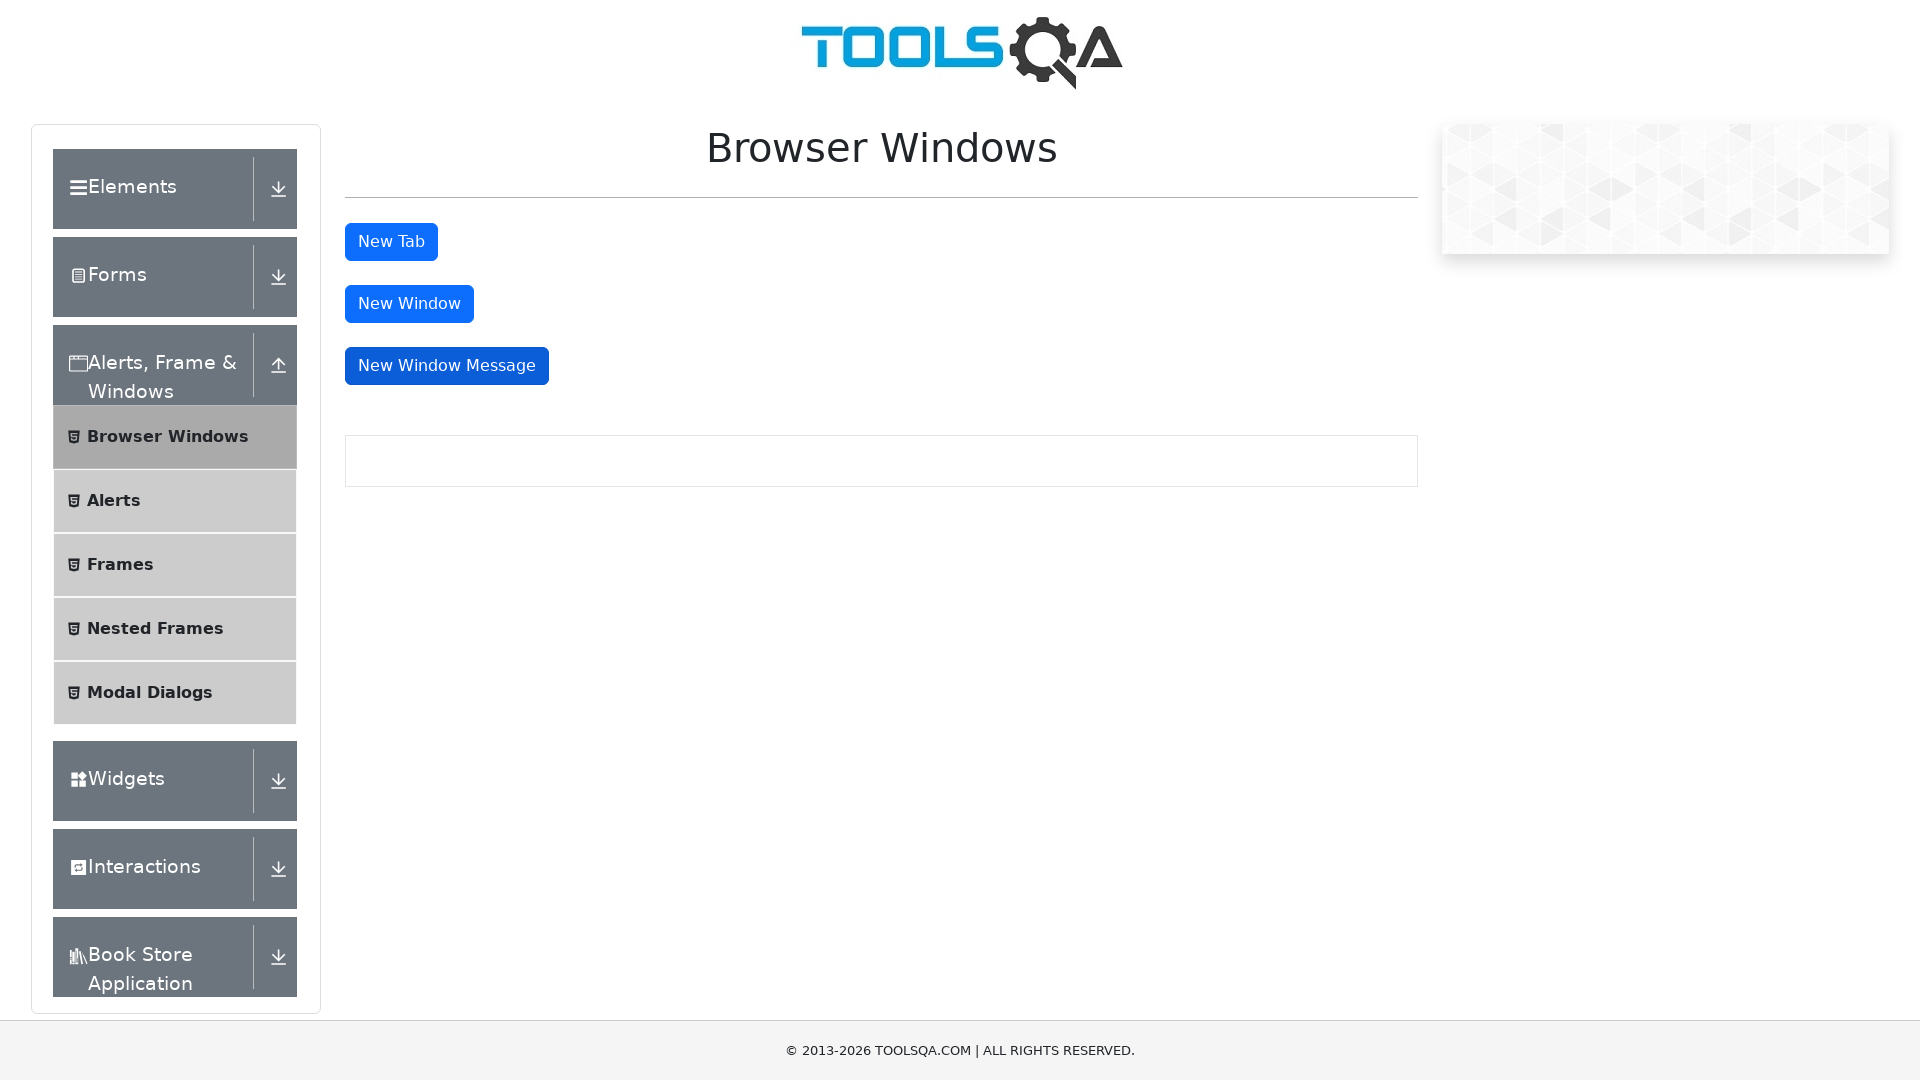

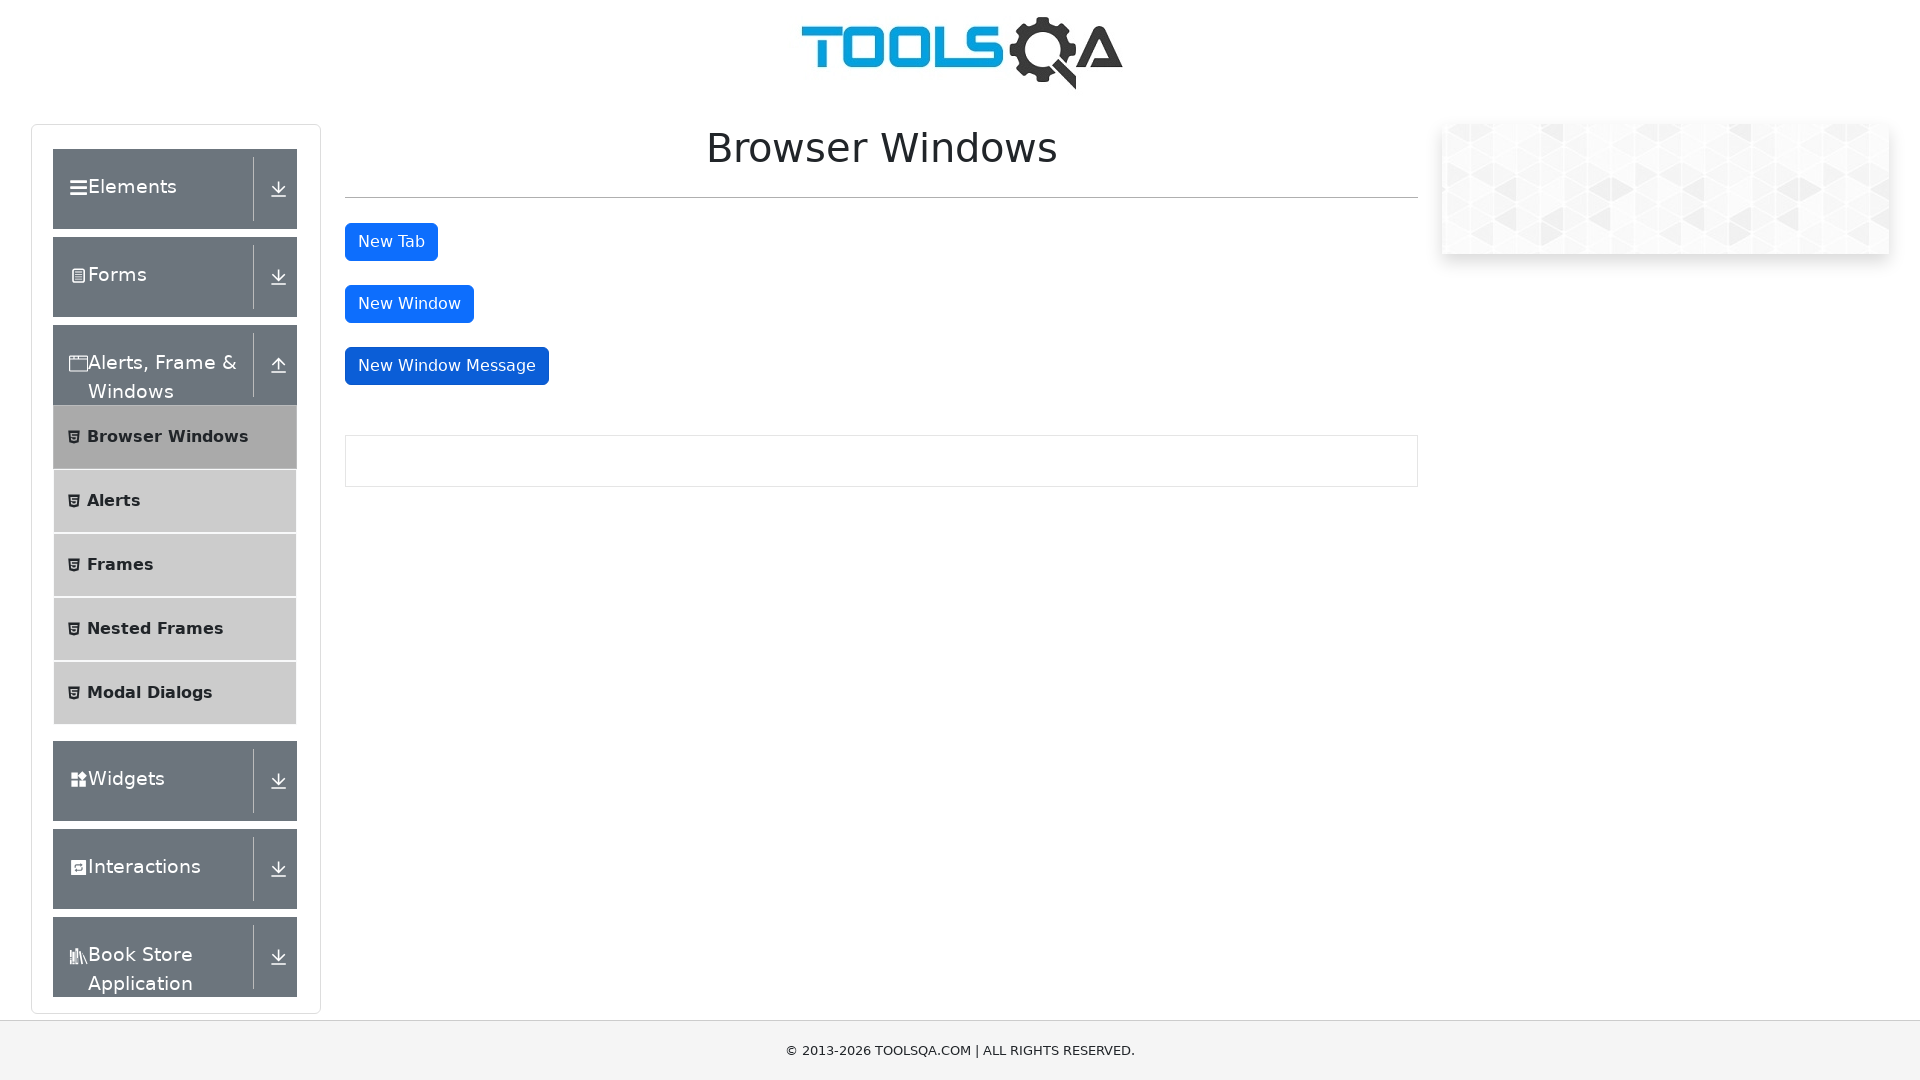